Tests dropdown selection functionality by selecting "Option 2" from a select box

Starting URL: https://the-internet.herokuapp.com/dropdown

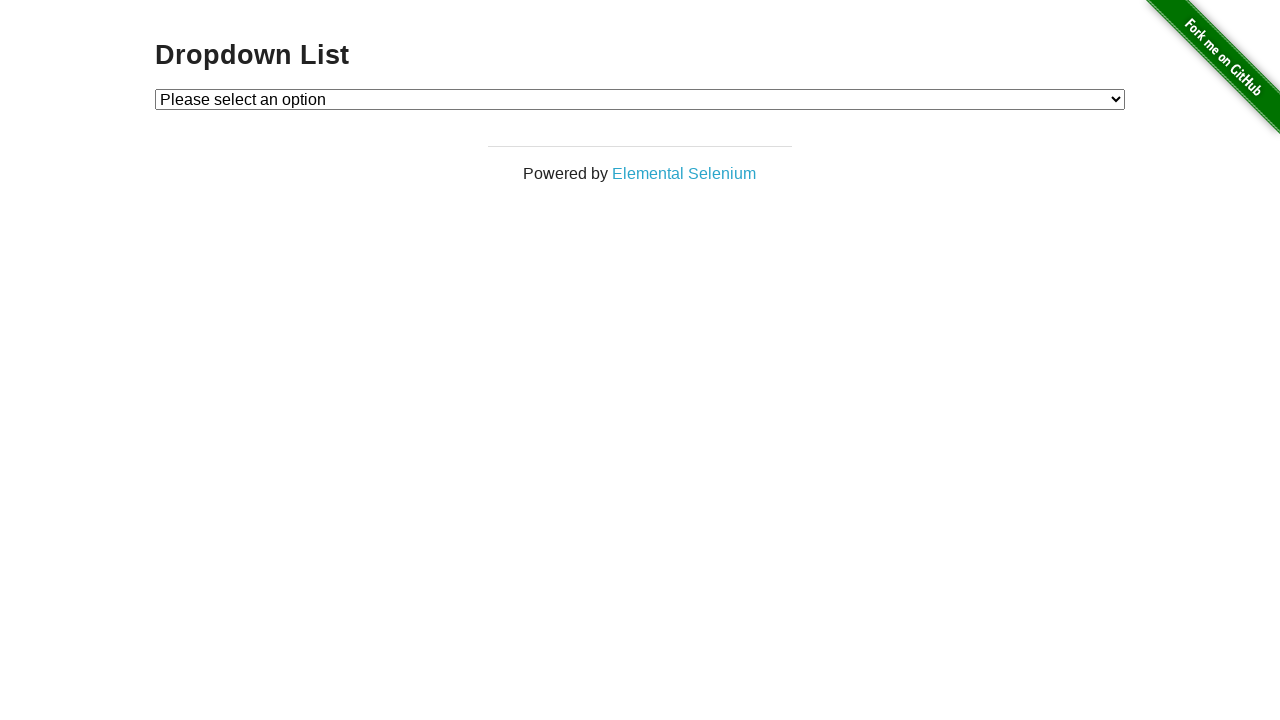

Navigated to dropdown test page
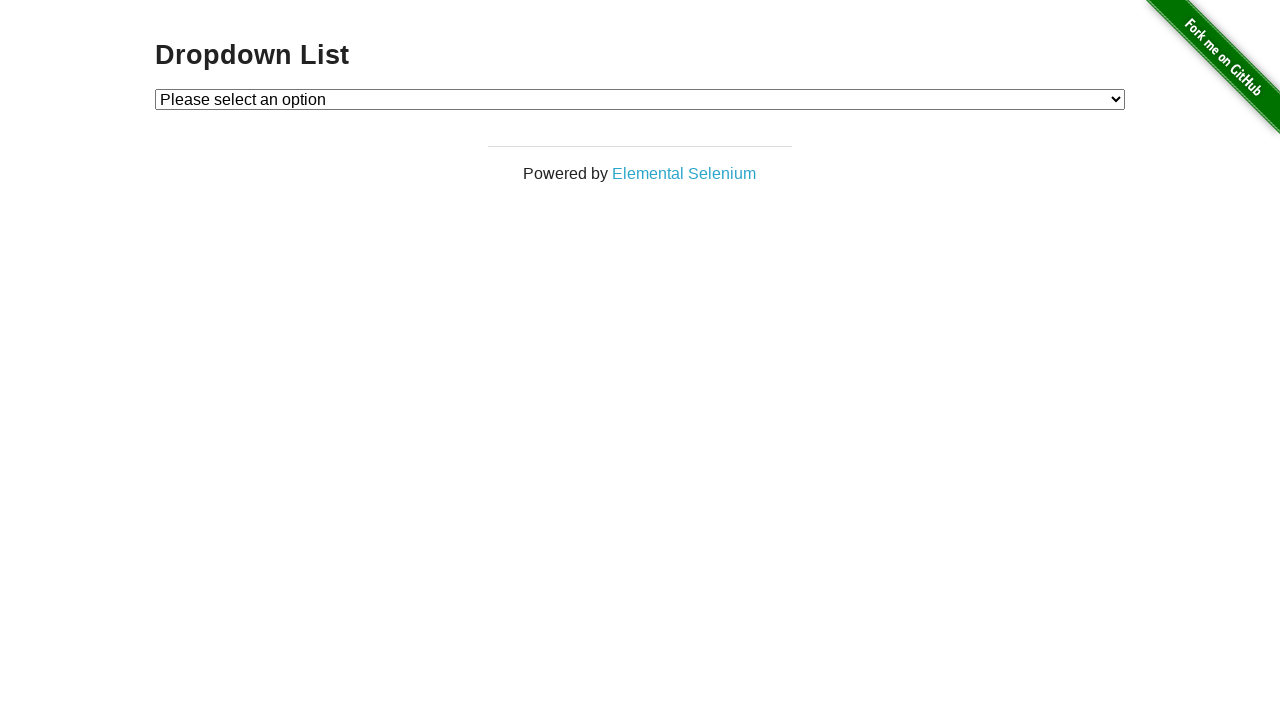

Selected 'Option 2' from the dropdown on #dropdown
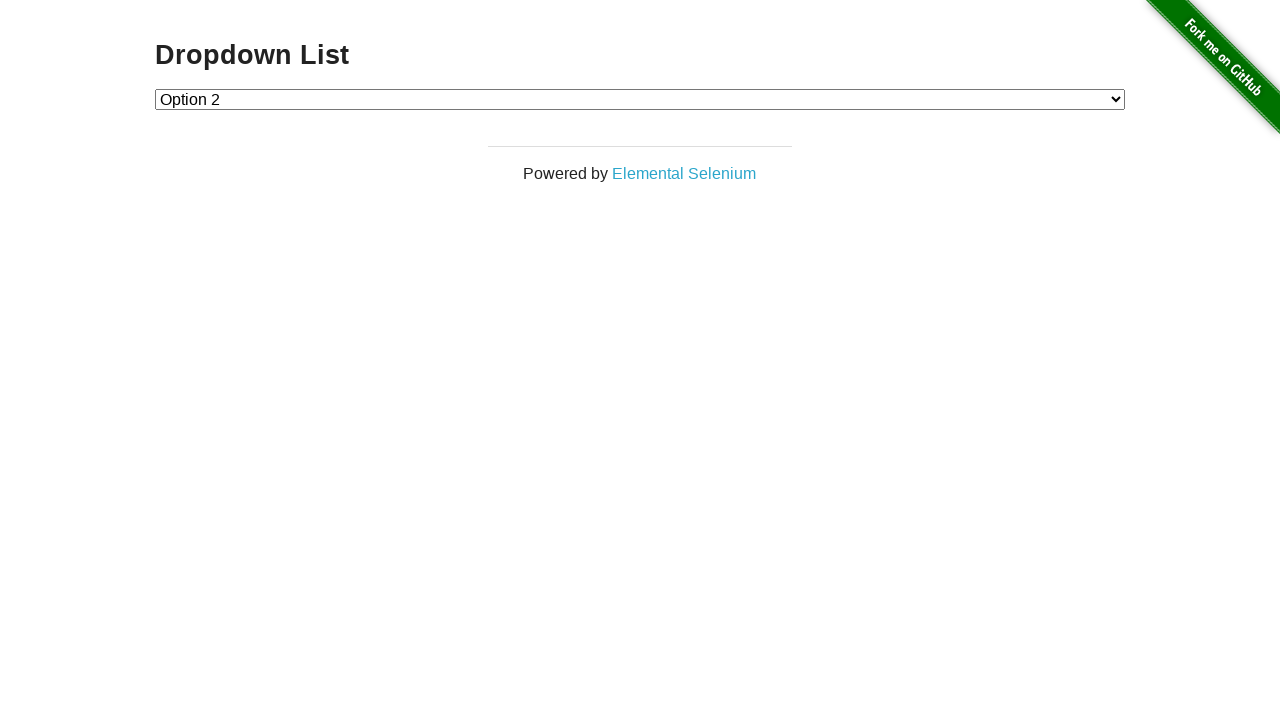

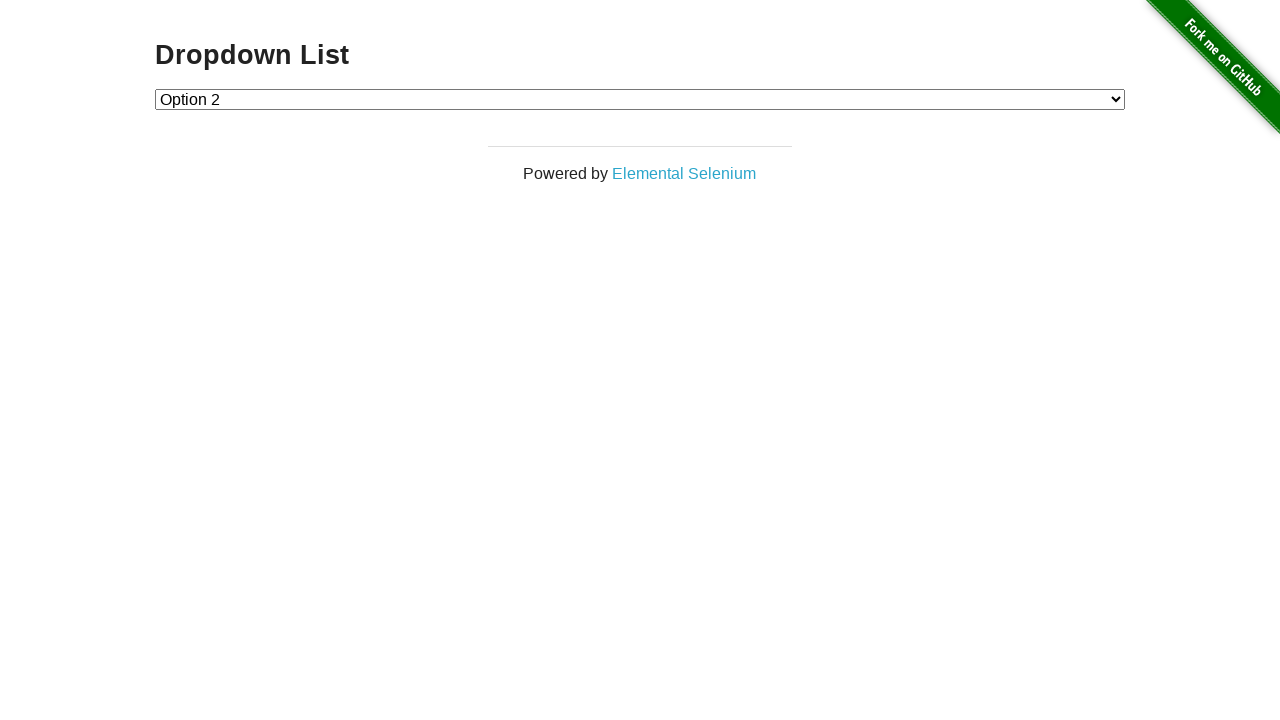